Tests finding a link by its calculated text value, clicking it, then filling out a multi-field form with personal information and submitting it.

Starting URL: http://suninjuly.github.io/find_link_text.html

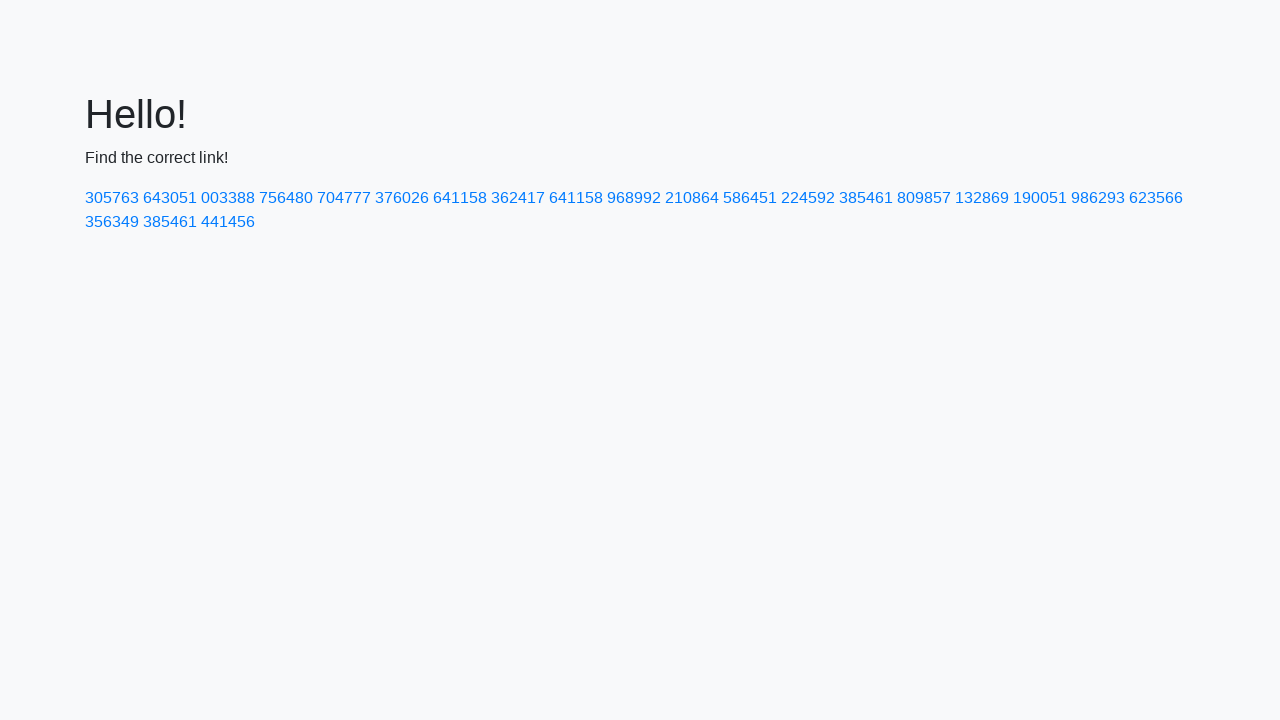

Clicked link with calculated text value '224592' at (808, 198) on a:text-is('224592')
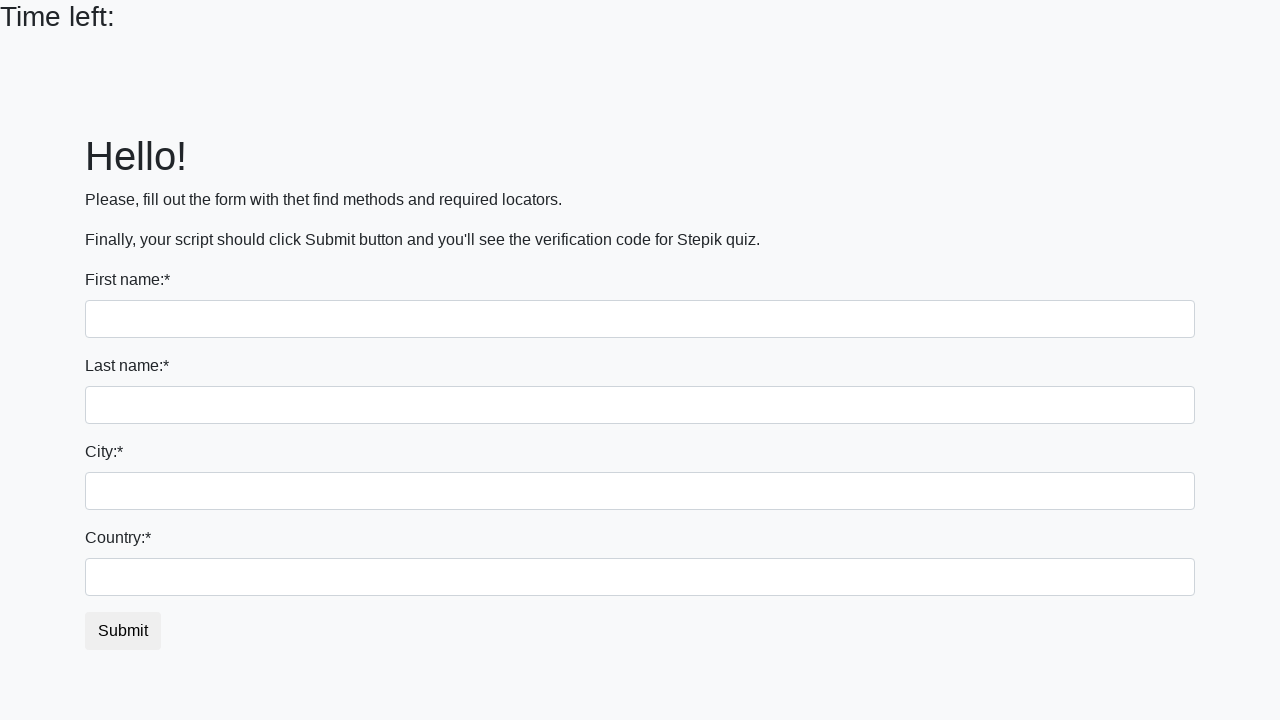

Filled first name field with 'Ivan' on input
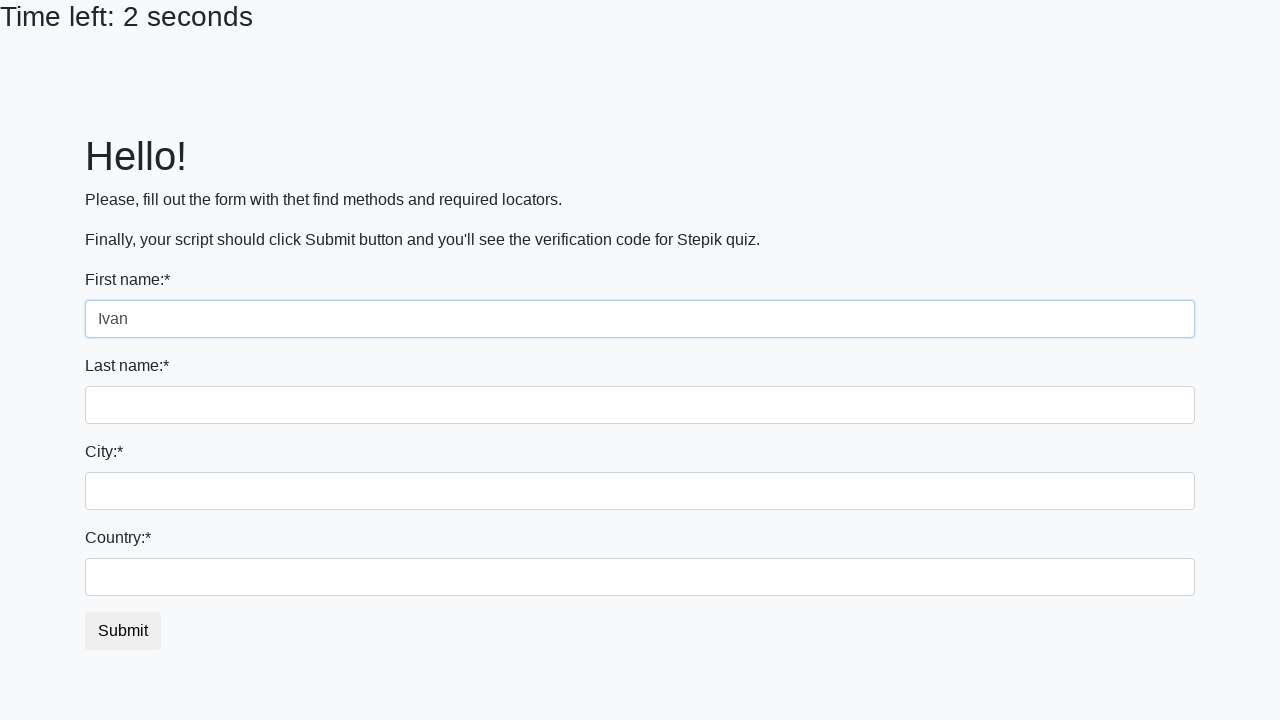

Filled last name field with 'Petrov' on input[name='last_name']
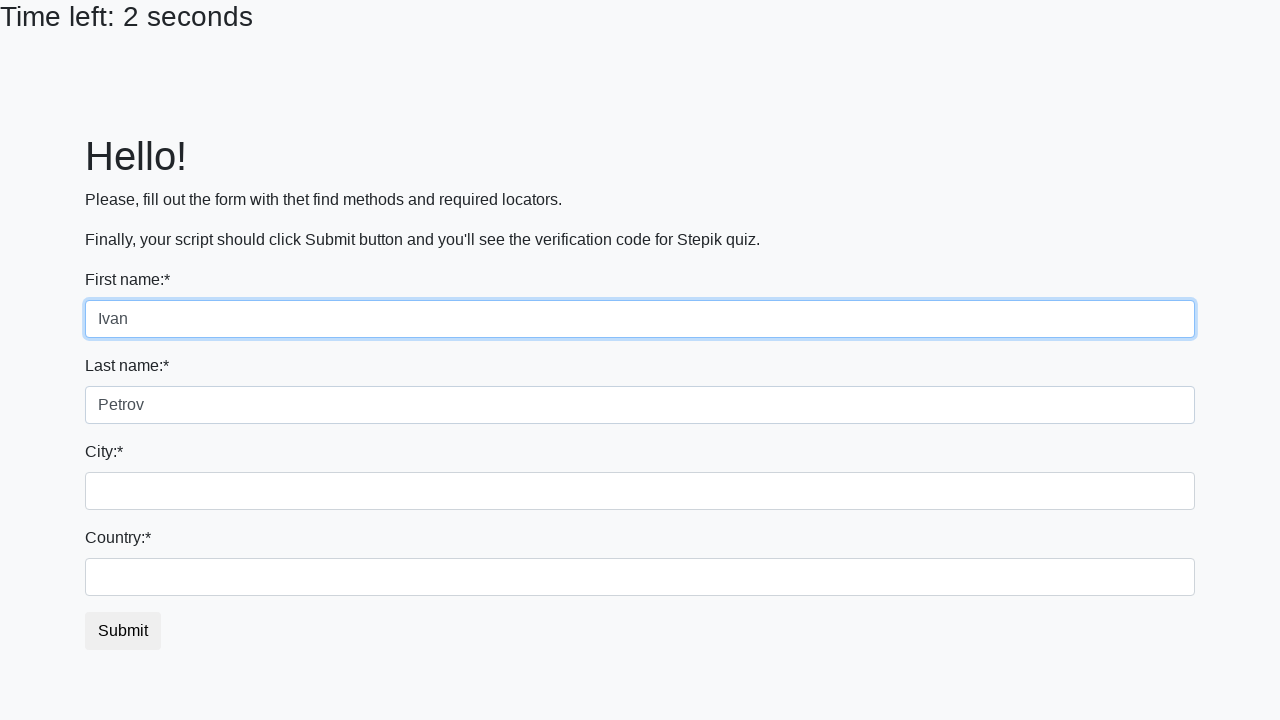

Filled city field with 'Smolensk' on .city
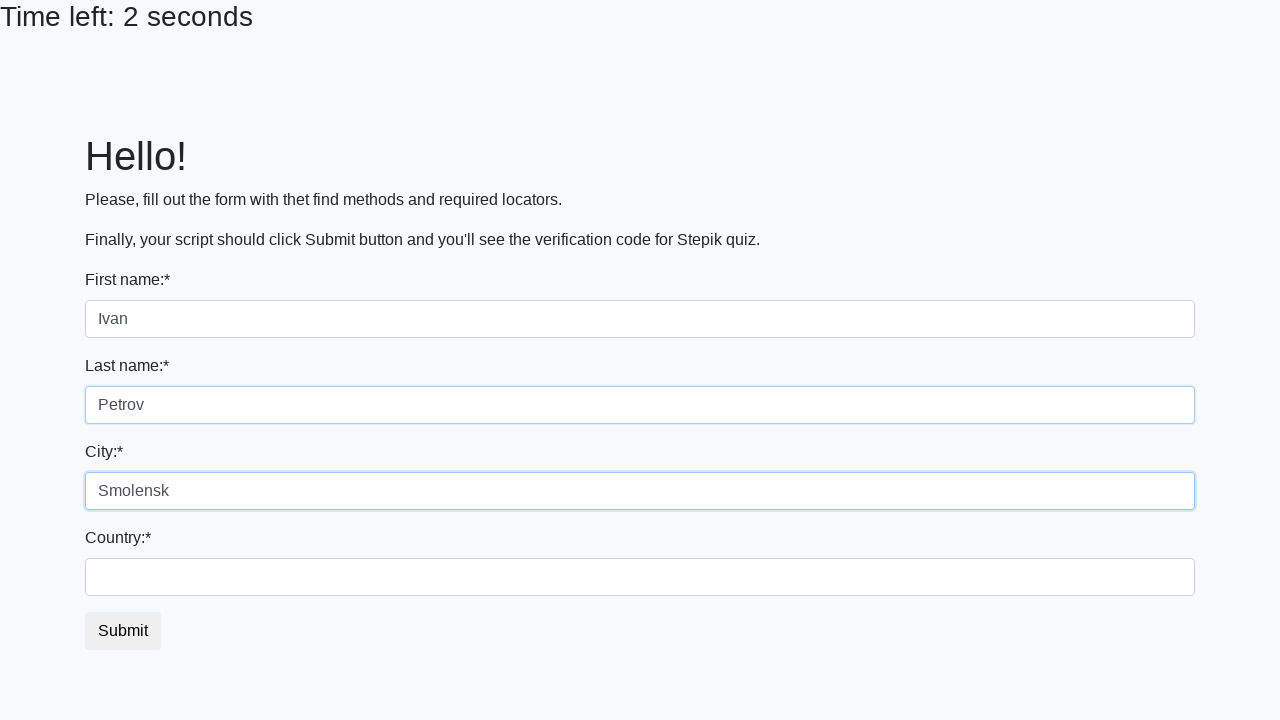

Filled country field with 'Russia' on #country
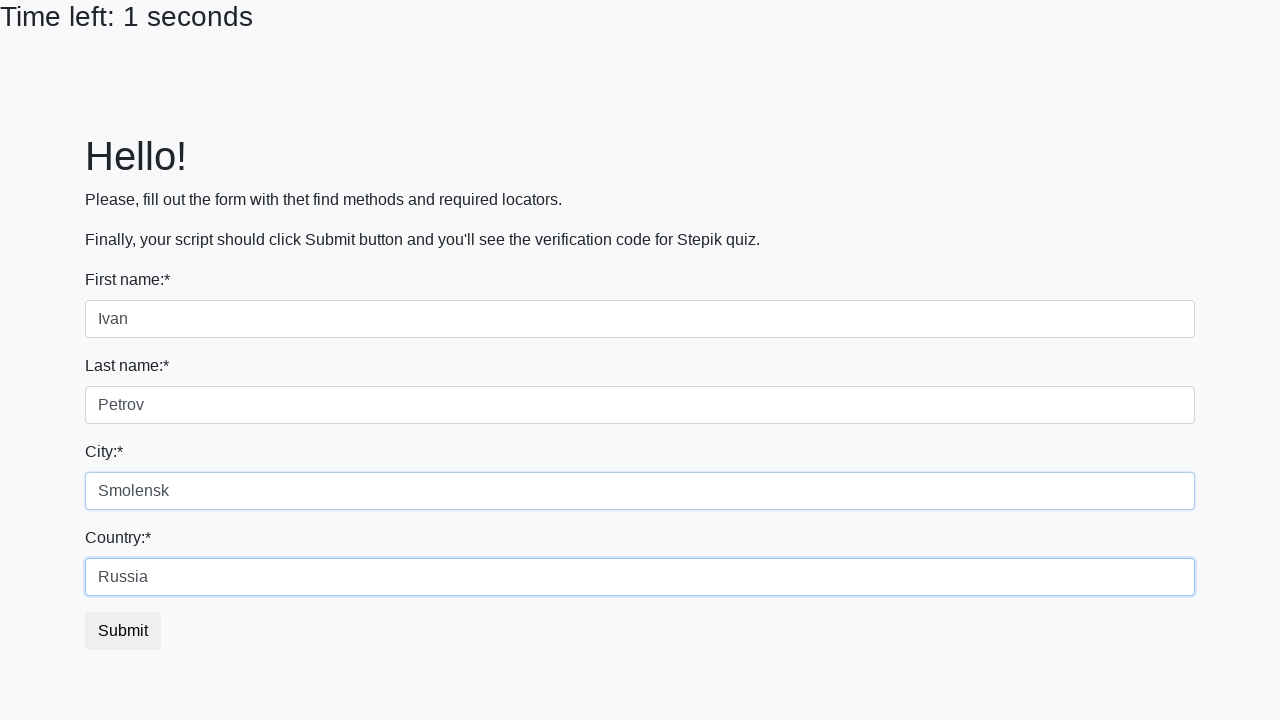

Clicked submit button to submit form at (123, 631) on button.btn
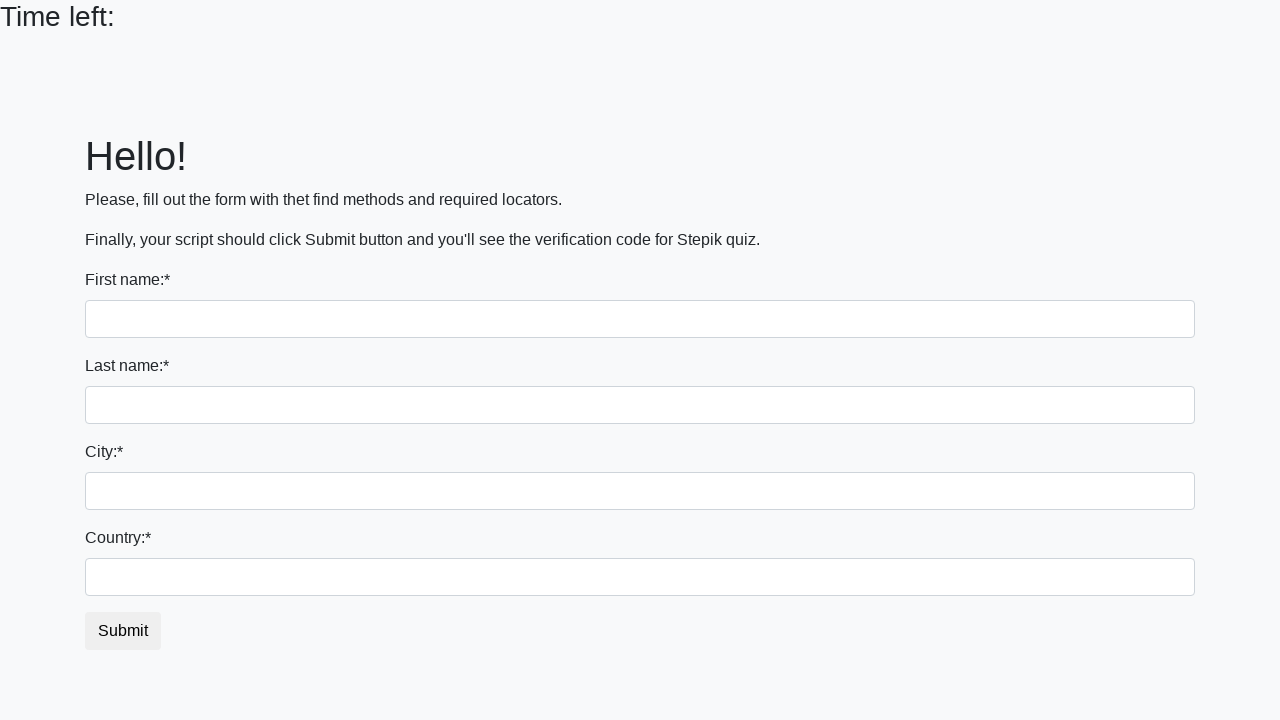

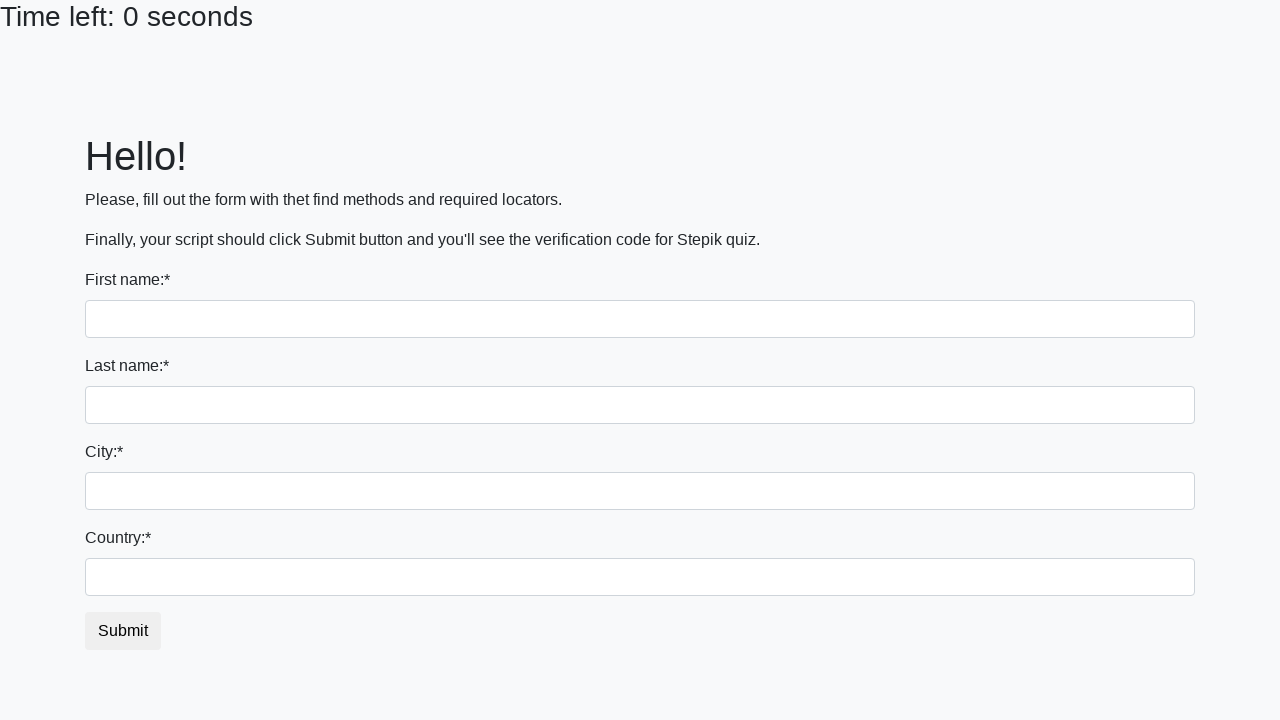